Tests JavaScript alert handling by triggering a prompt alert, entering text, and accepting it

Starting URL: http://the-internet.herokuapp.com/javascript_alerts

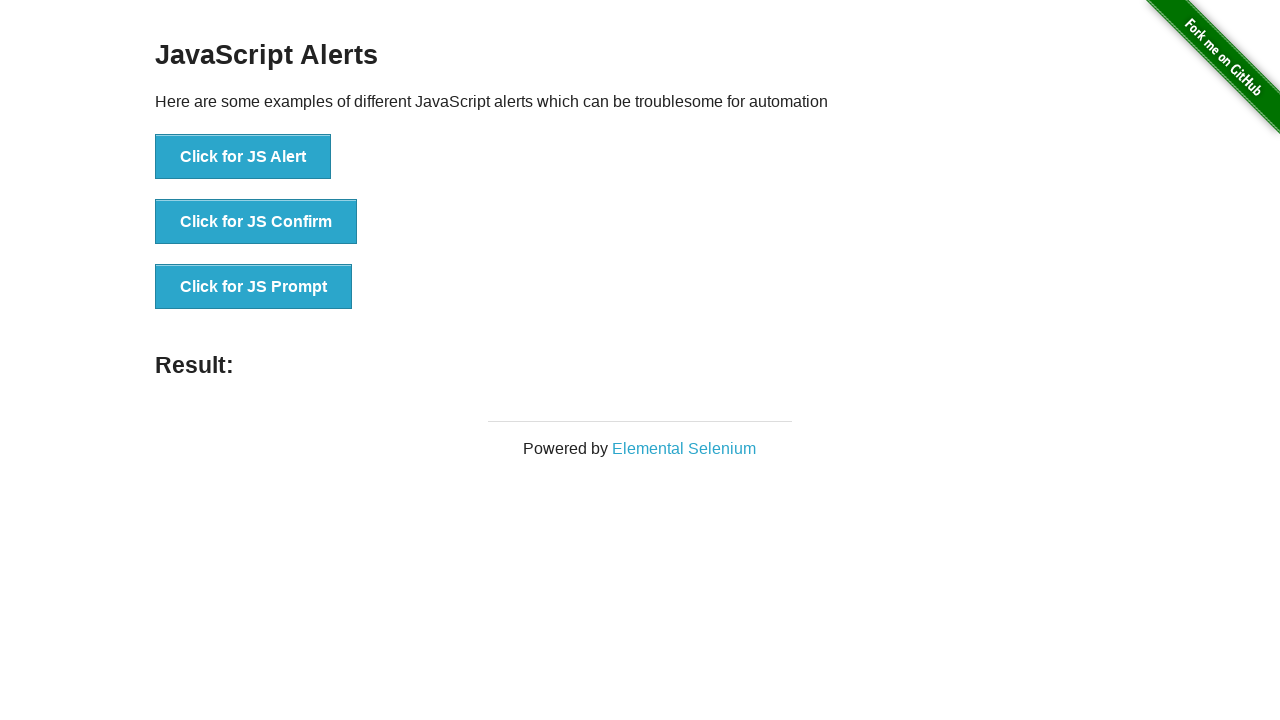

Clicked button to trigger JS Prompt alert at (254, 287) on xpath=//button[normalize-space()='Click for JS Prompt']
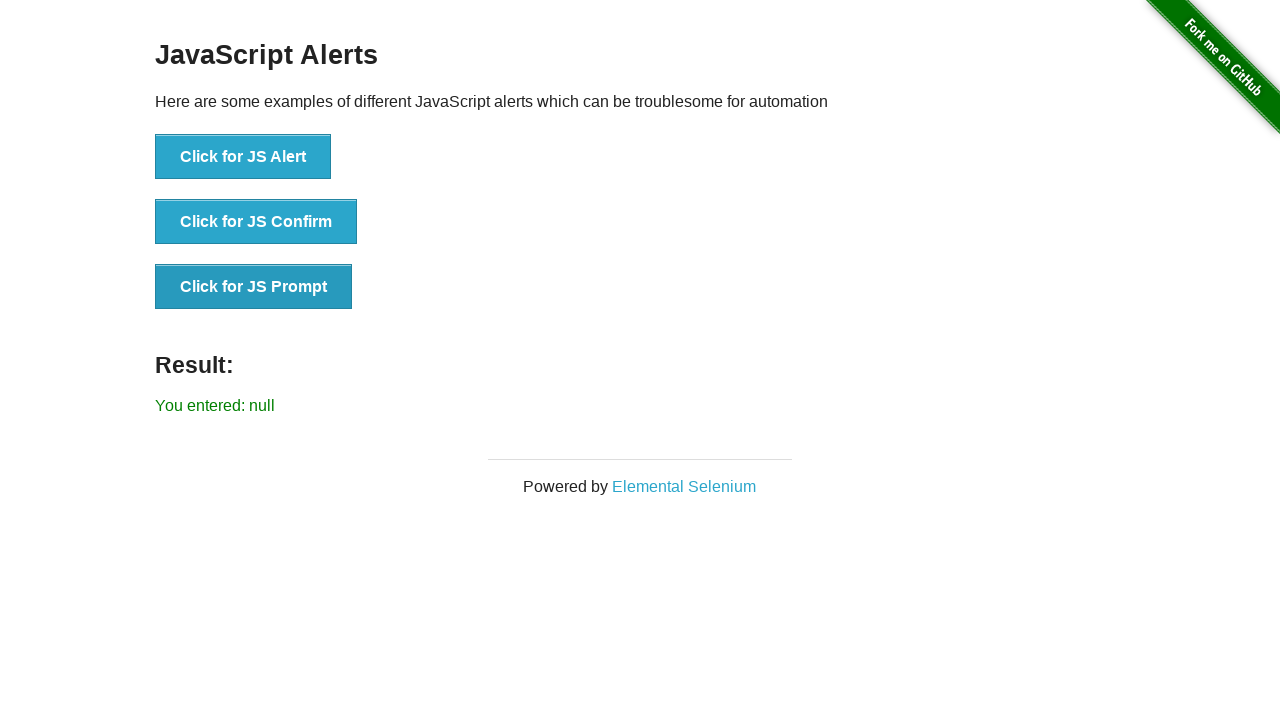

Set up dialog handler to accept prompt with text 'welcome Kay'
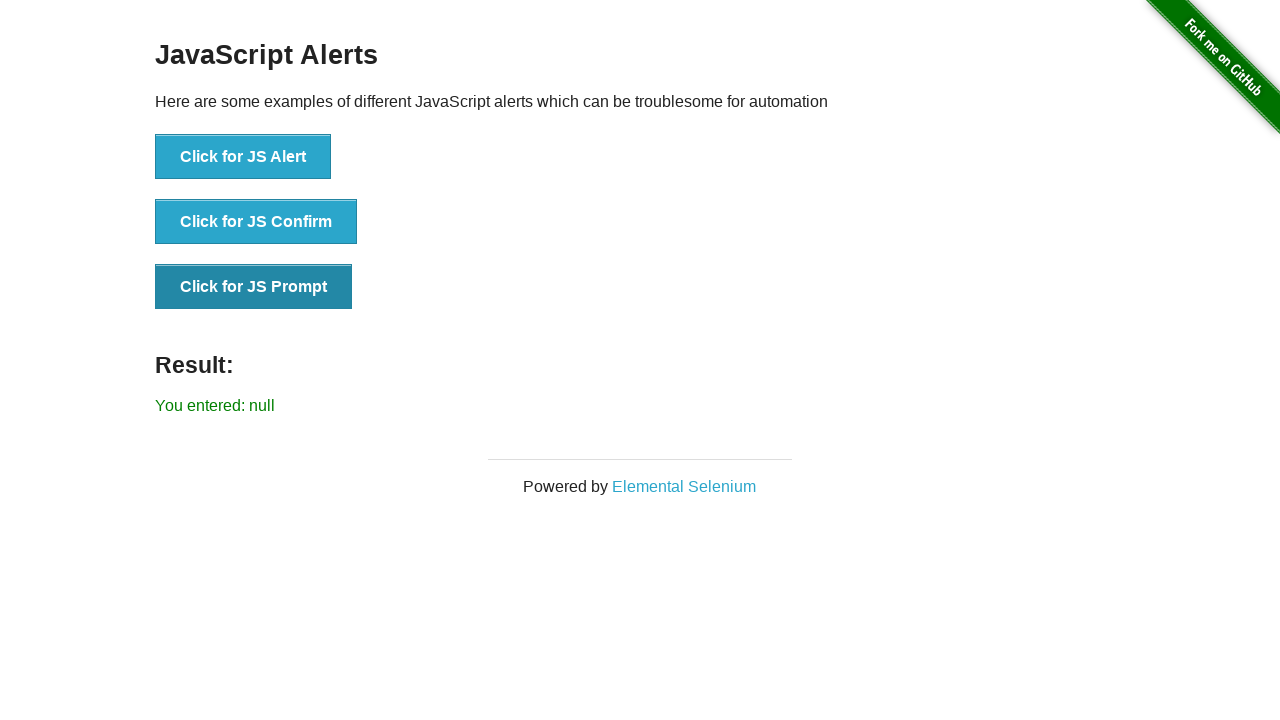

Clicked button again to trigger JS Prompt alert with handler active at (254, 287) on xpath=//button[normalize-space()='Click for JS Prompt']
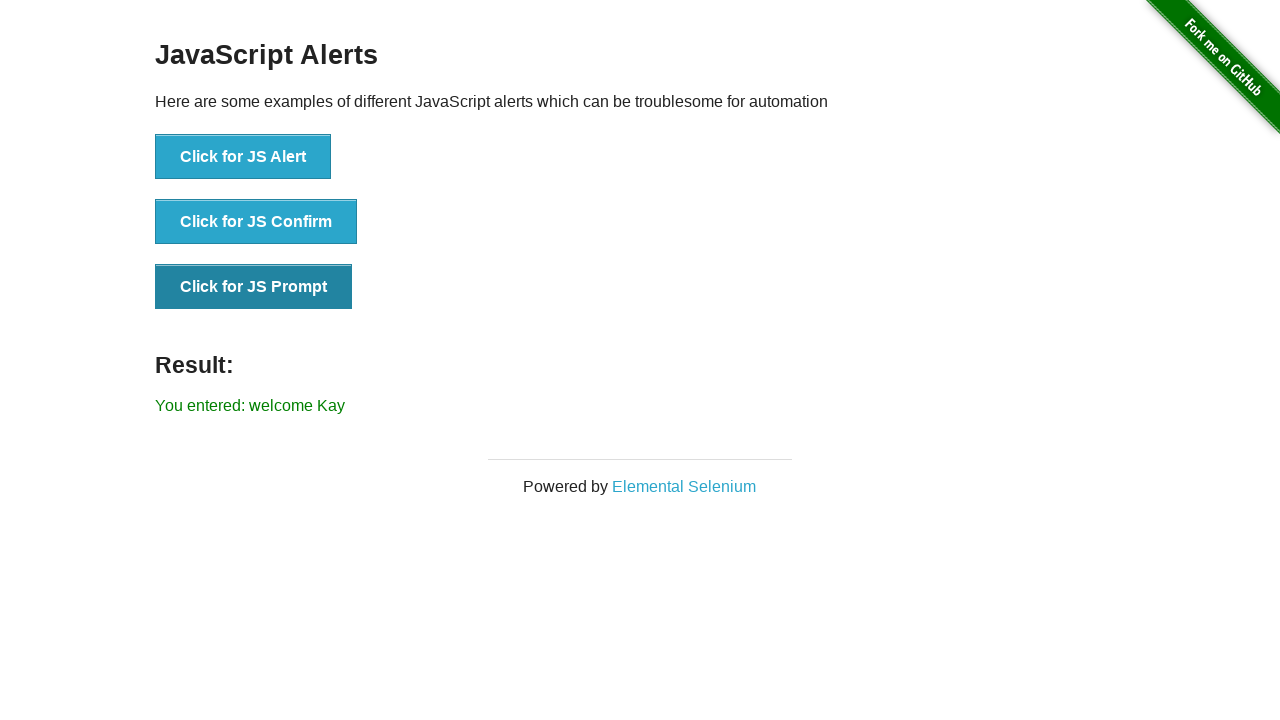

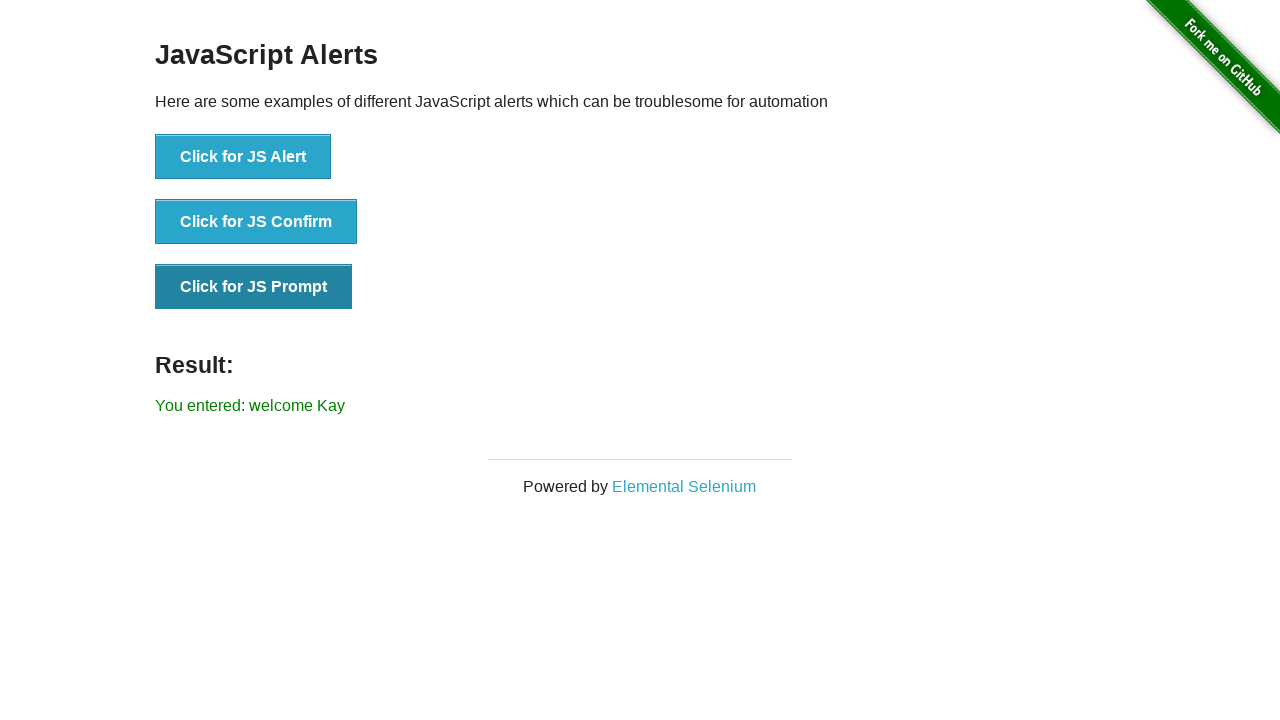